Tests filtering to display only active (incomplete) todo items

Starting URL: https://demo.playwright.dev/todomvc

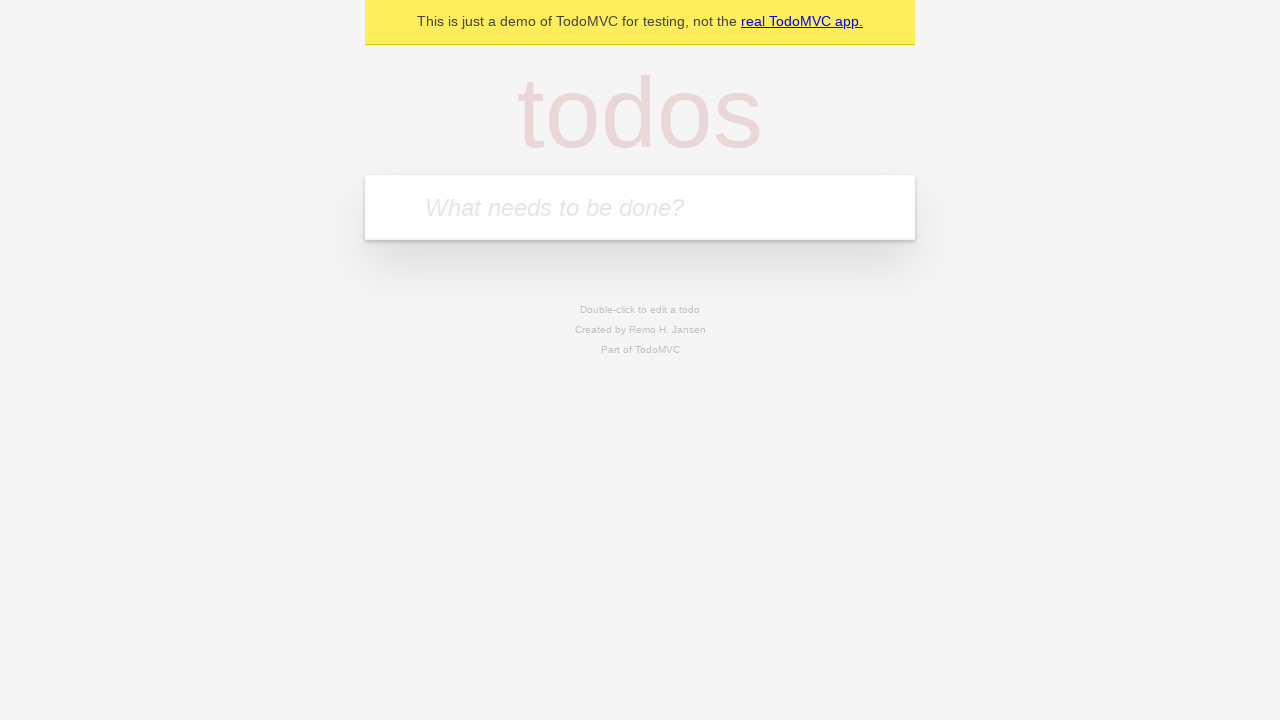

Filled todo input field with 'buy some cheese' on internal:attr=[placeholder="What needs to be done?"i]
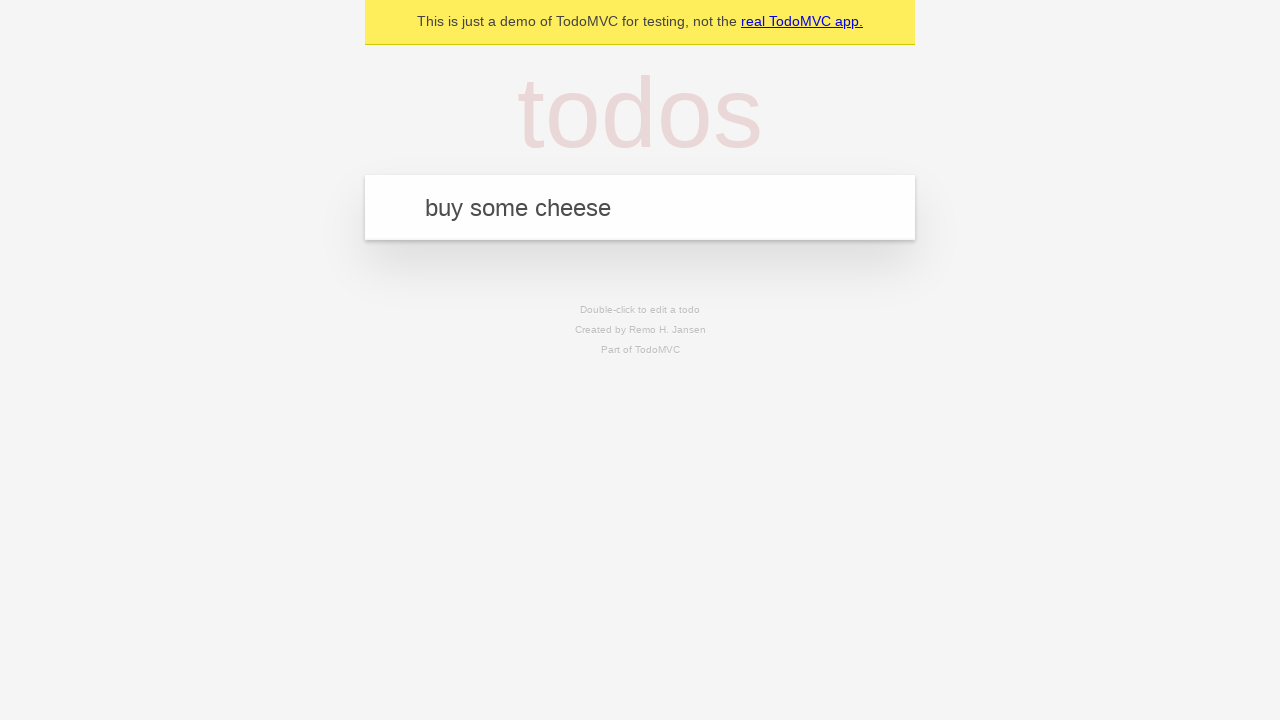

Pressed Enter to create first todo on internal:attr=[placeholder="What needs to be done?"i]
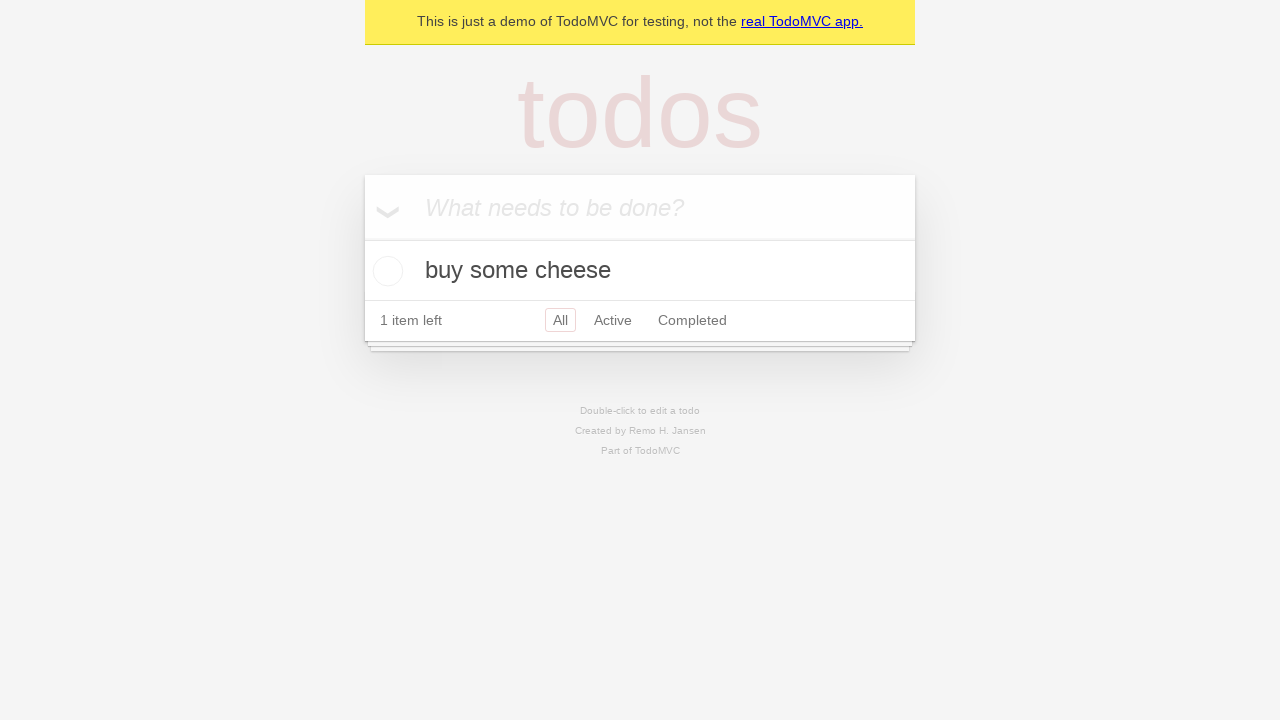

Filled todo input field with 'feed the cat' on internal:attr=[placeholder="What needs to be done?"i]
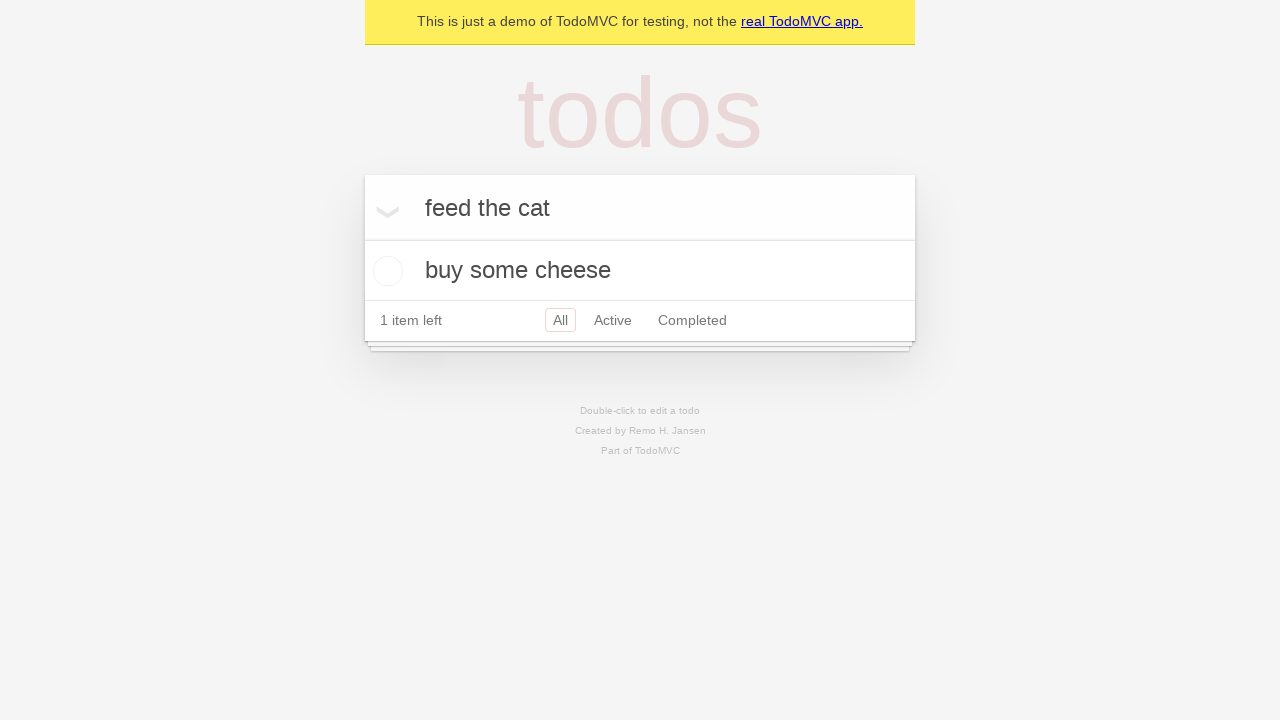

Pressed Enter to create second todo on internal:attr=[placeholder="What needs to be done?"i]
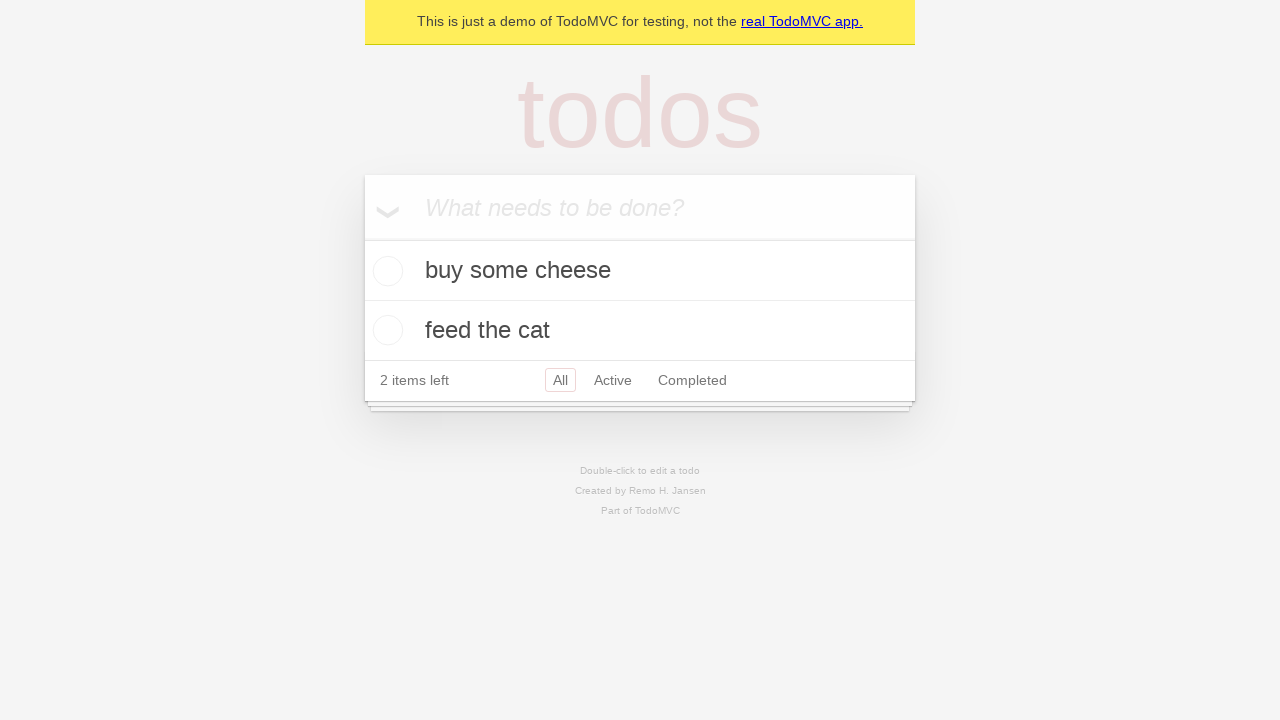

Filled todo input field with 'book a doctors appointment' on internal:attr=[placeholder="What needs to be done?"i]
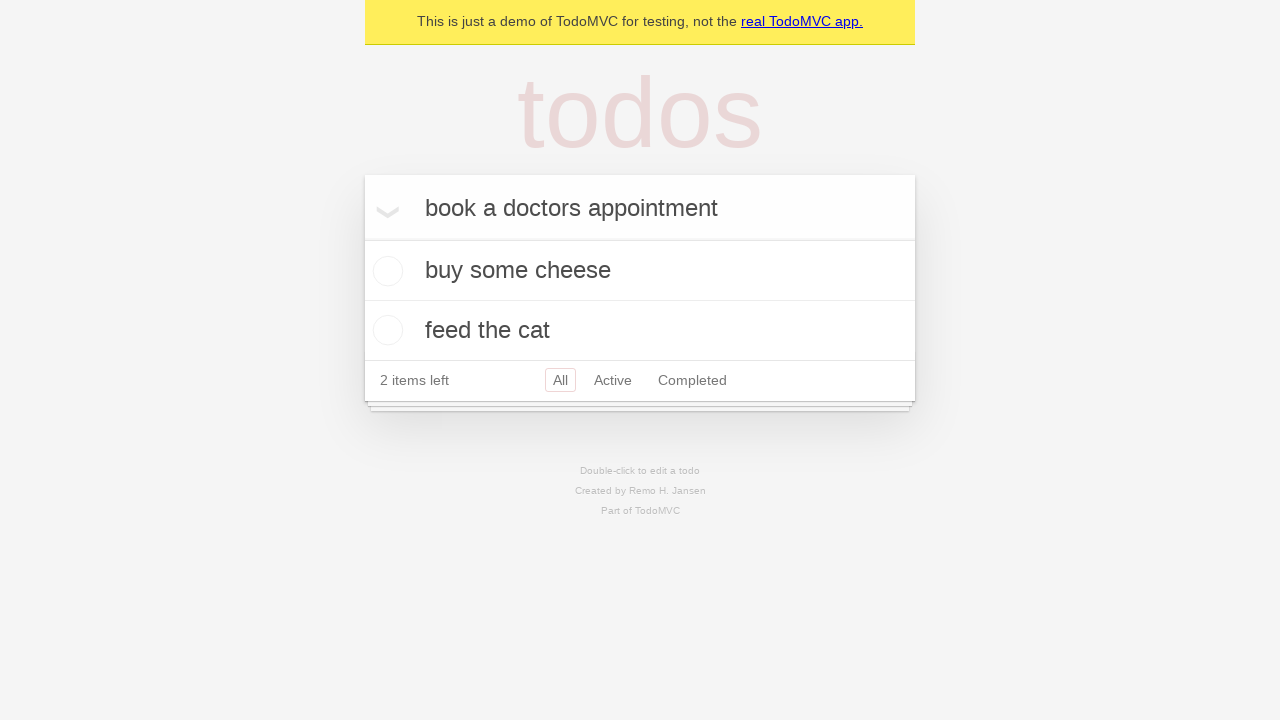

Pressed Enter to create third todo on internal:attr=[placeholder="What needs to be done?"i]
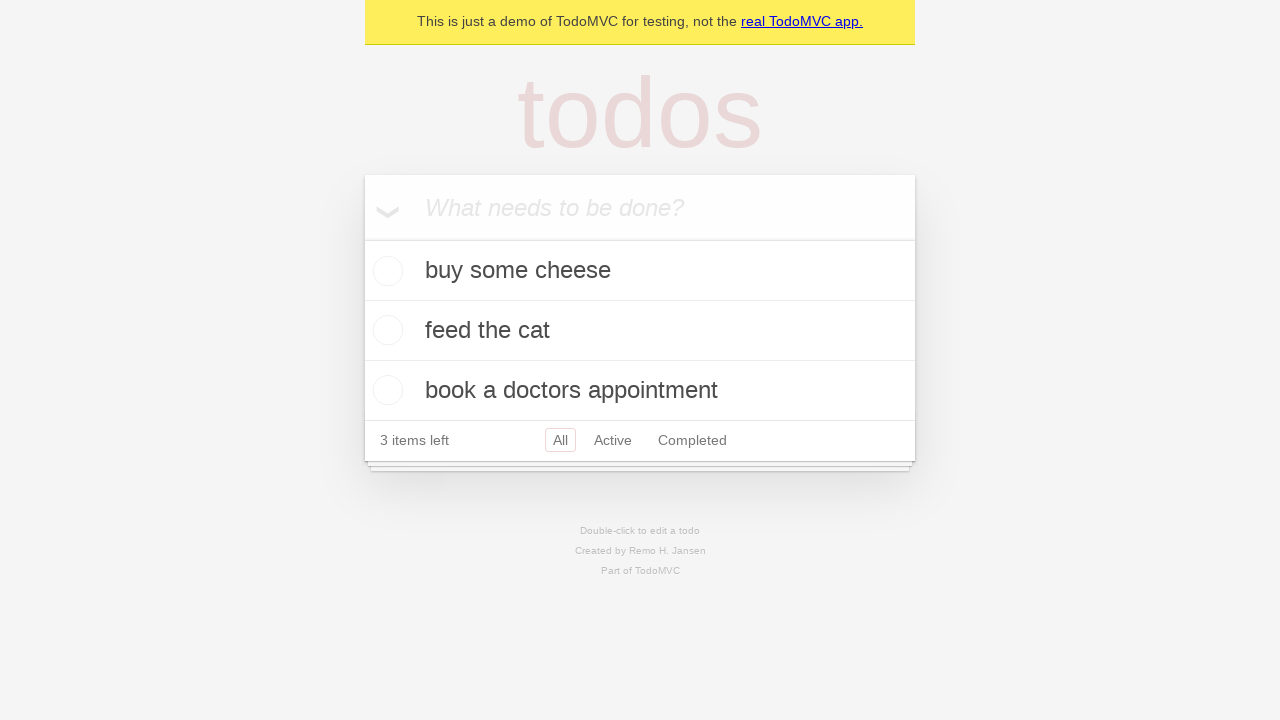

Checked the second todo item to mark it complete at (385, 330) on internal:testid=[data-testid="todo-item"s] >> nth=1 >> internal:role=checkbox
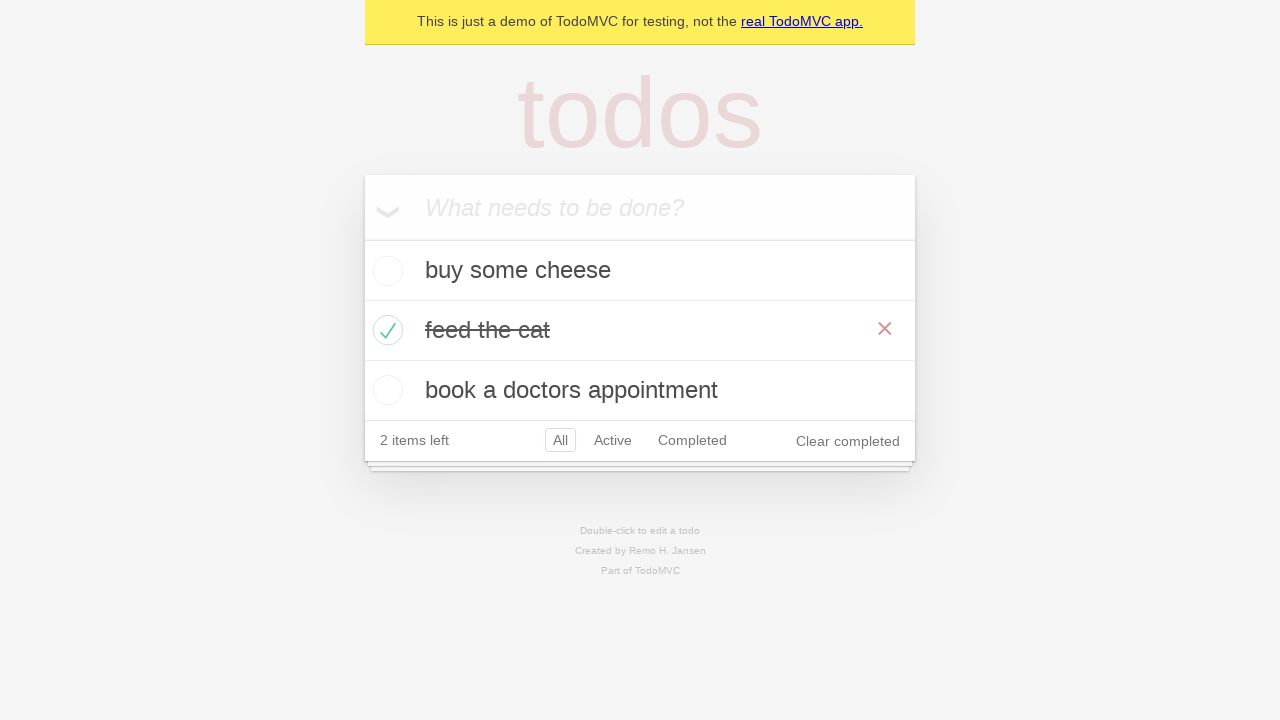

Clicked Active filter to display only incomplete todos at (613, 440) on internal:role=link[name="Active"i]
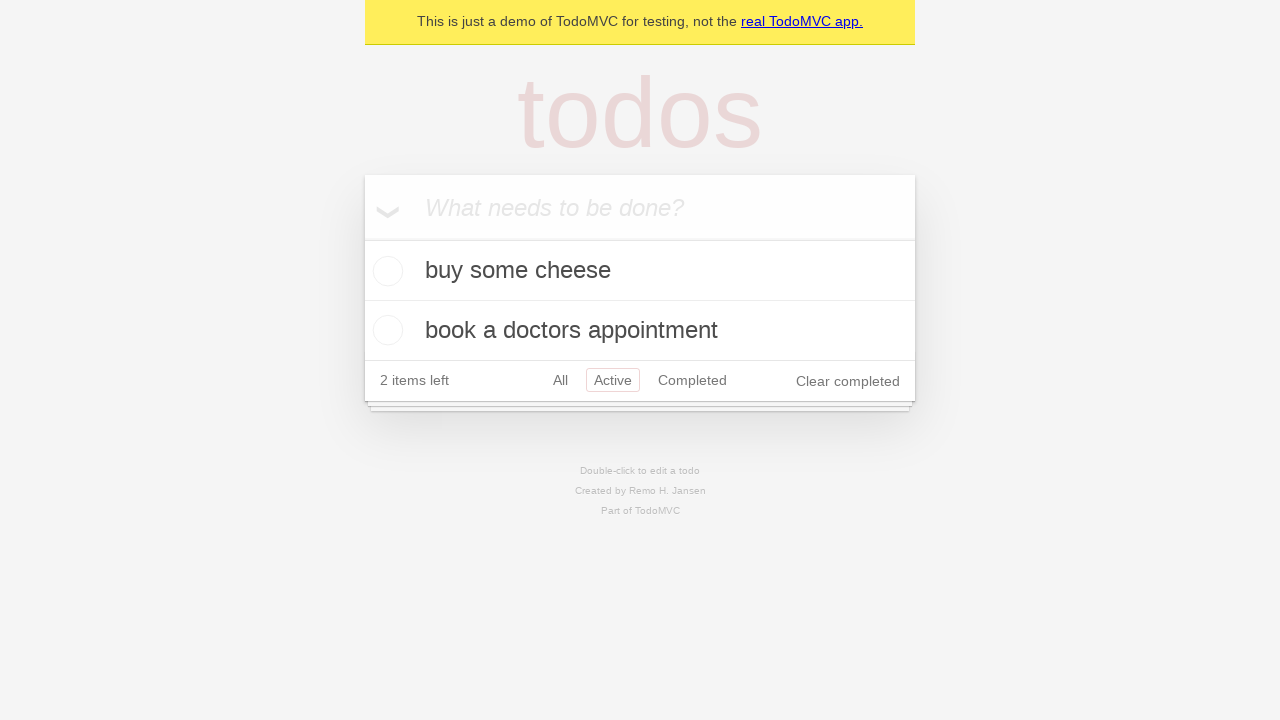

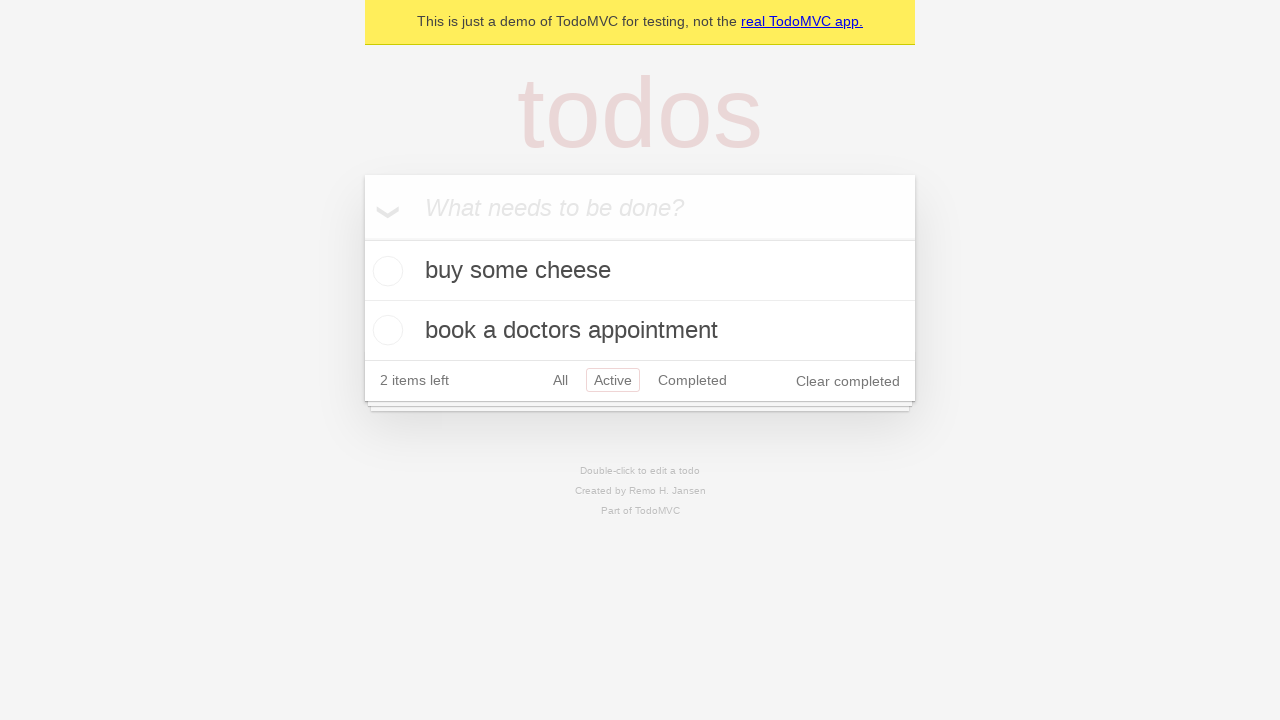